Tests the origin/from autosuggestive dropdown by clicking it, typing a partial value, and selecting from suggestions using keyboard navigation

Starting URL: https://rahulshettyacademy.com/dropdownsPractise/

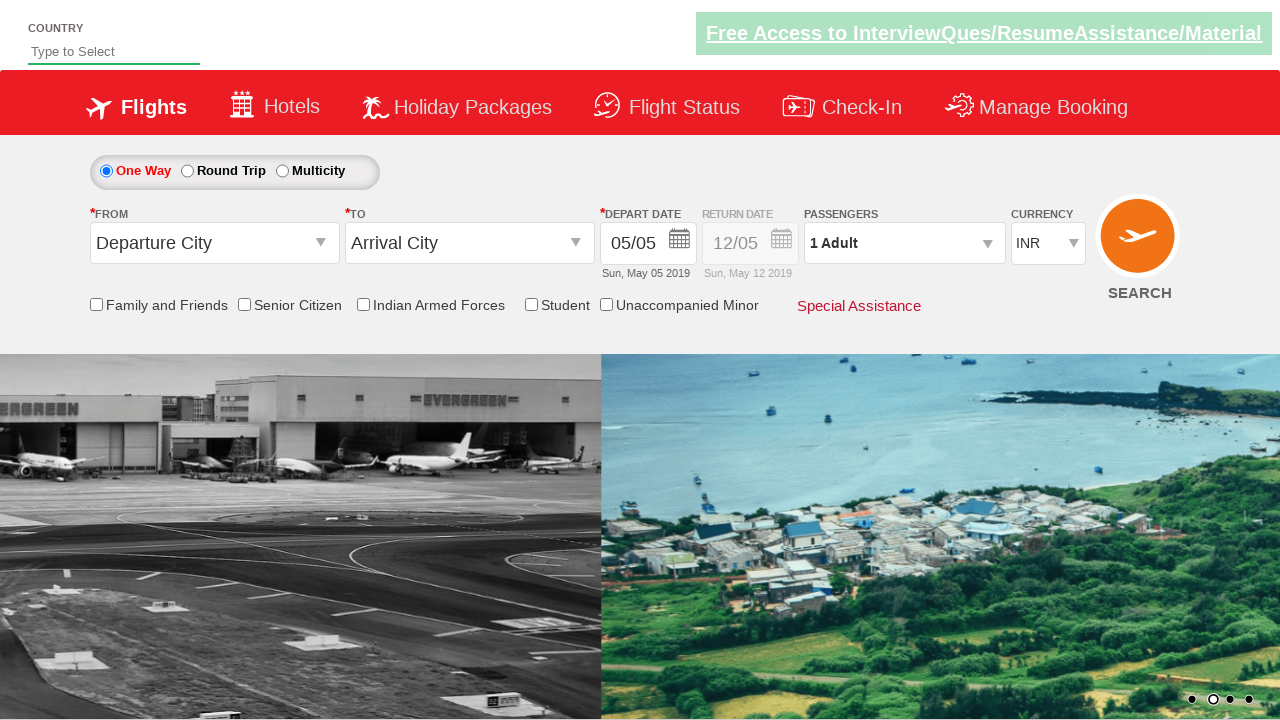

Navigated to the dropdowns practice page
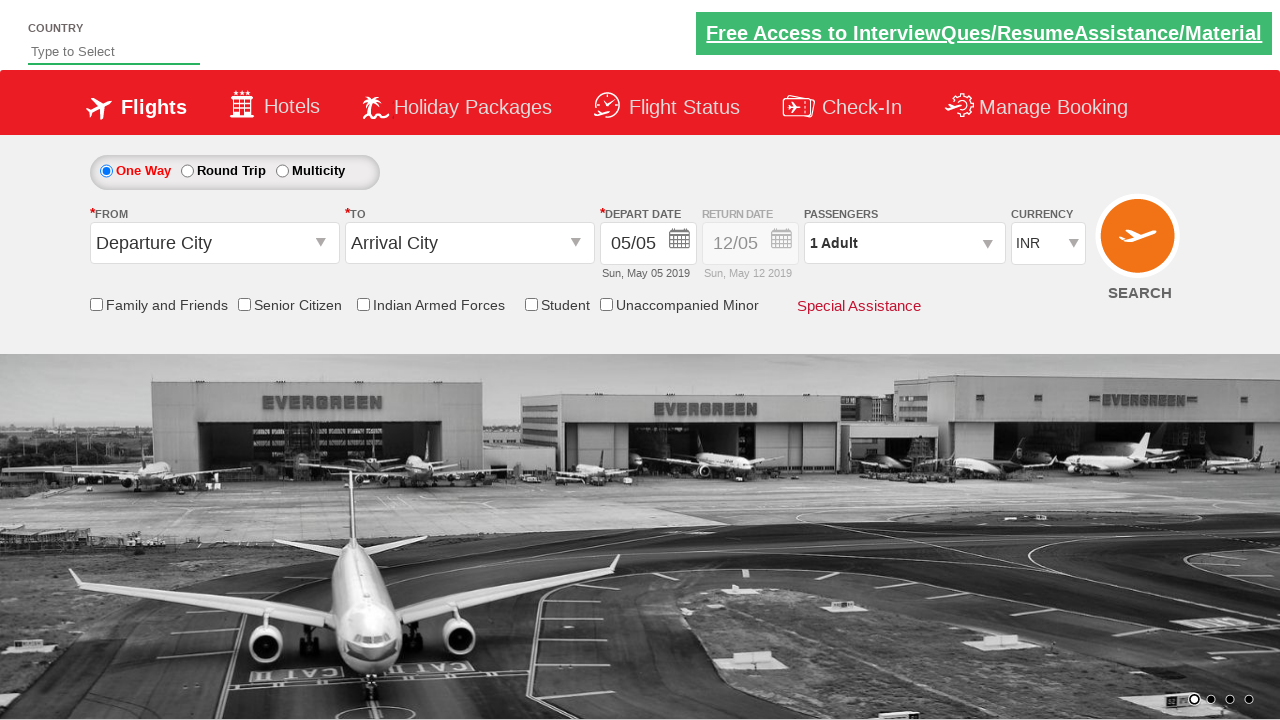

Clicked on the From/Origin dropdown field at (214, 243) on input#ctl00_mainContent_ddl_originStation1_CTXT
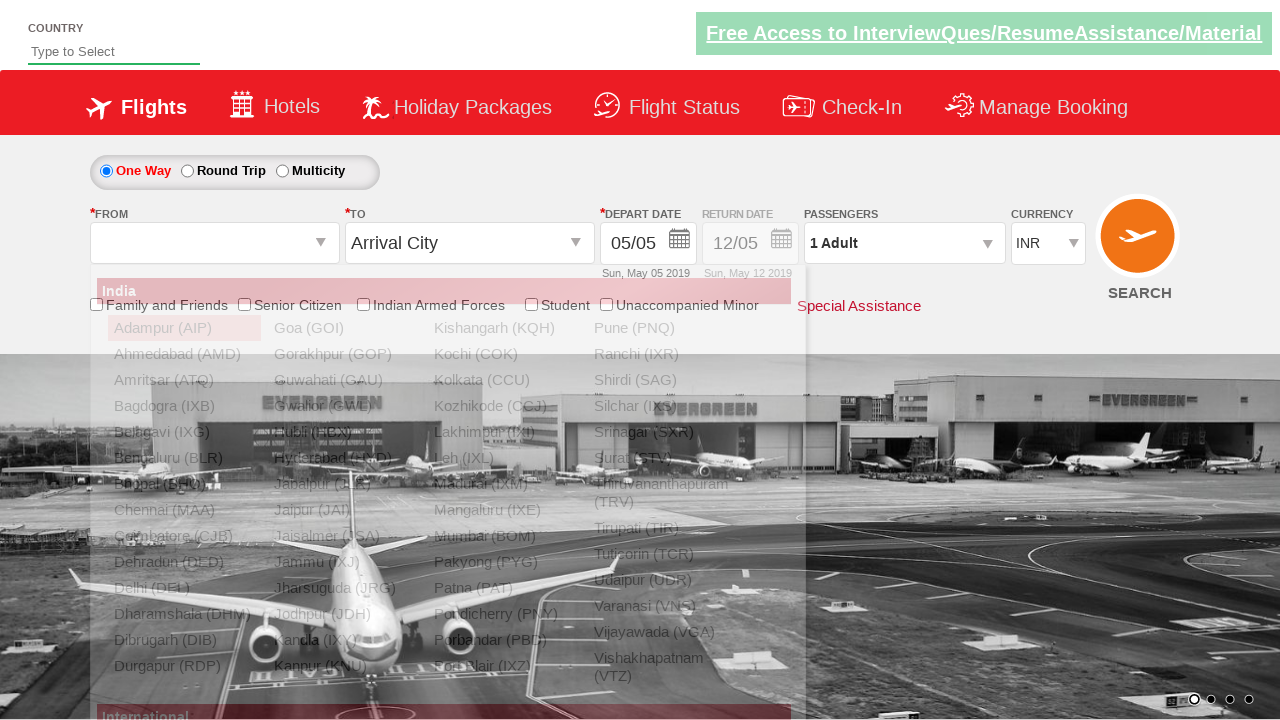

Typed 'sa' in the origin field to filter suggestions on input#ctl00_mainContent_ddl_originStation1_CTXT
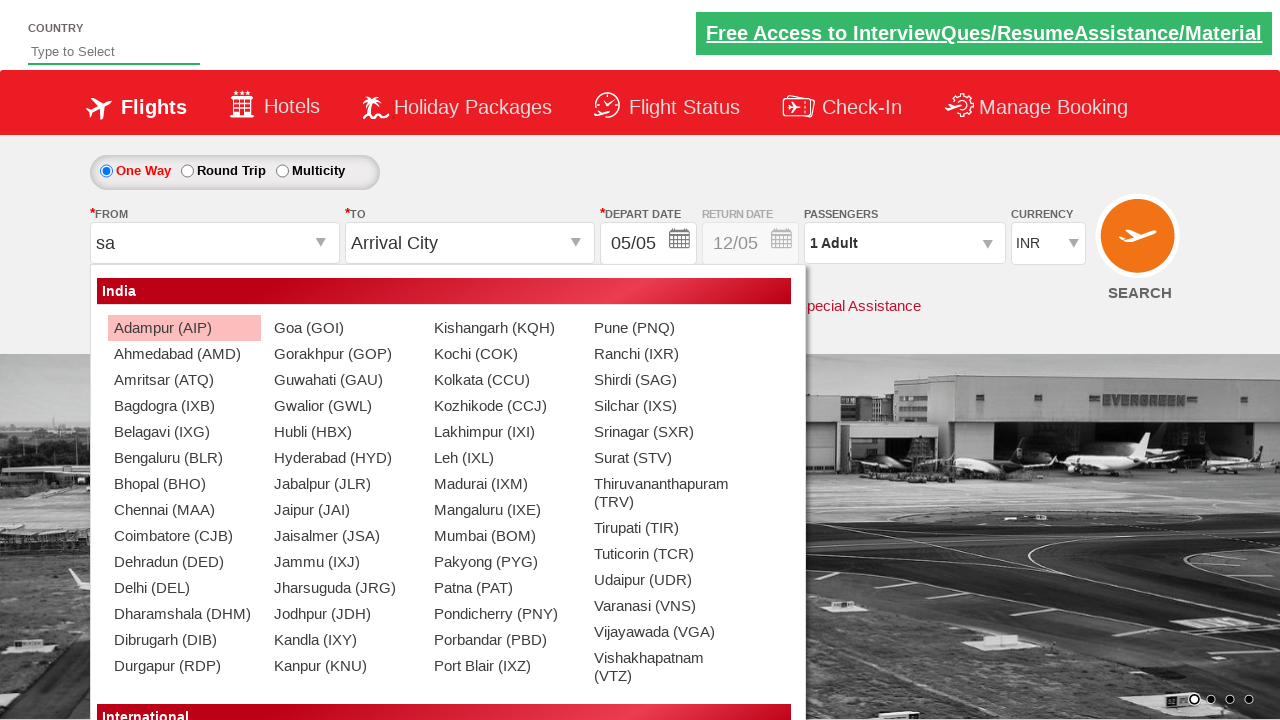

Pressed ArrowDown to navigate to first suggestion on input#ctl00_mainContent_ddl_originStation1_CTXT
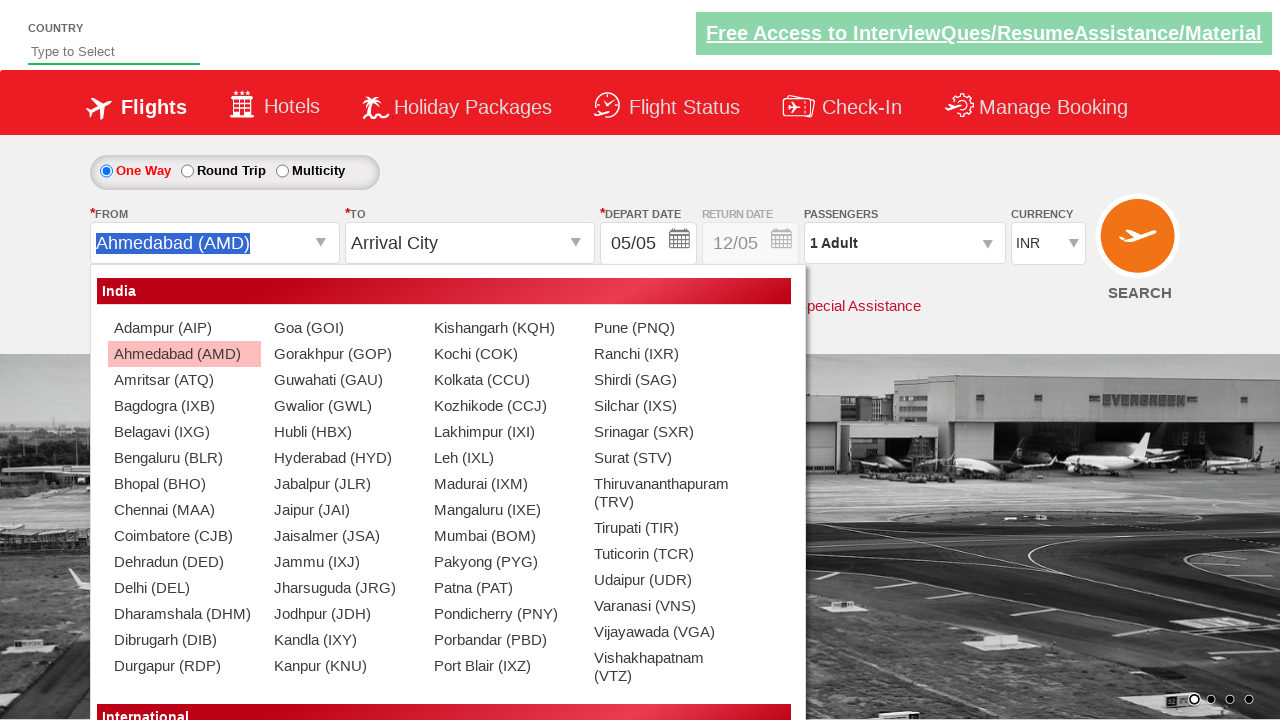

Pressed Enter to select the highlighted suggestion on input#ctl00_mainContent_ddl_originStation1_CTXT
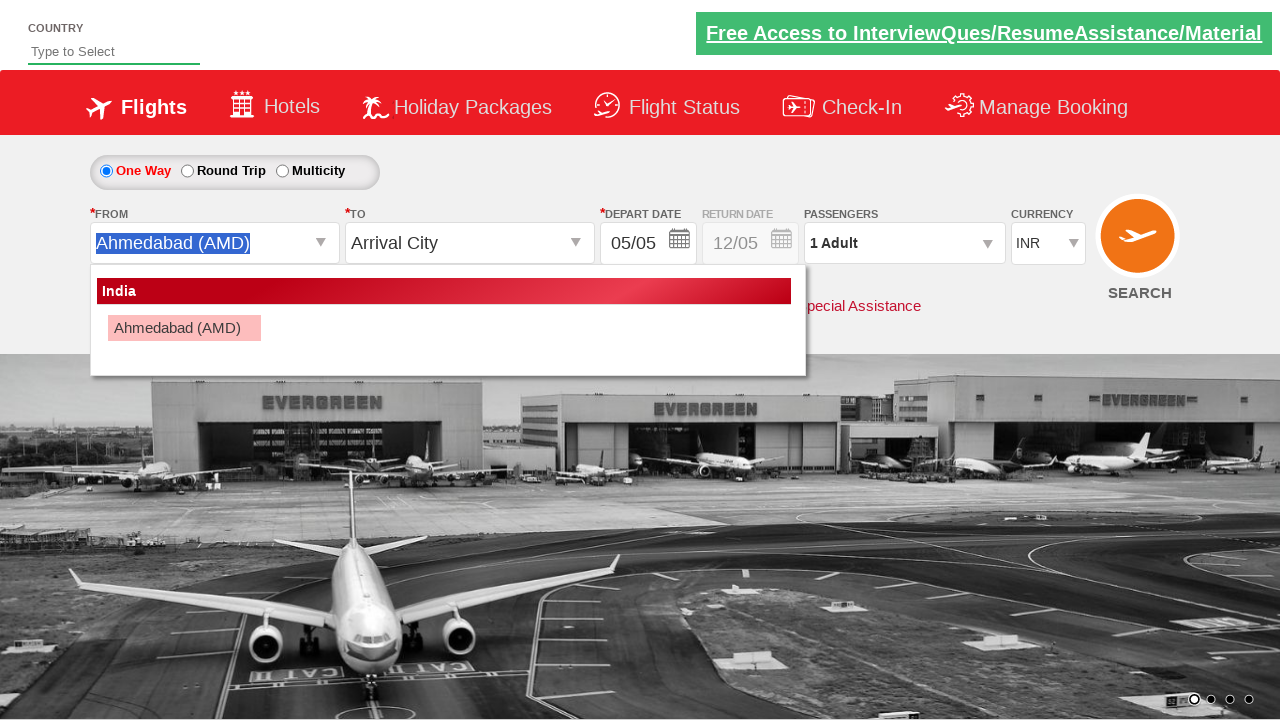

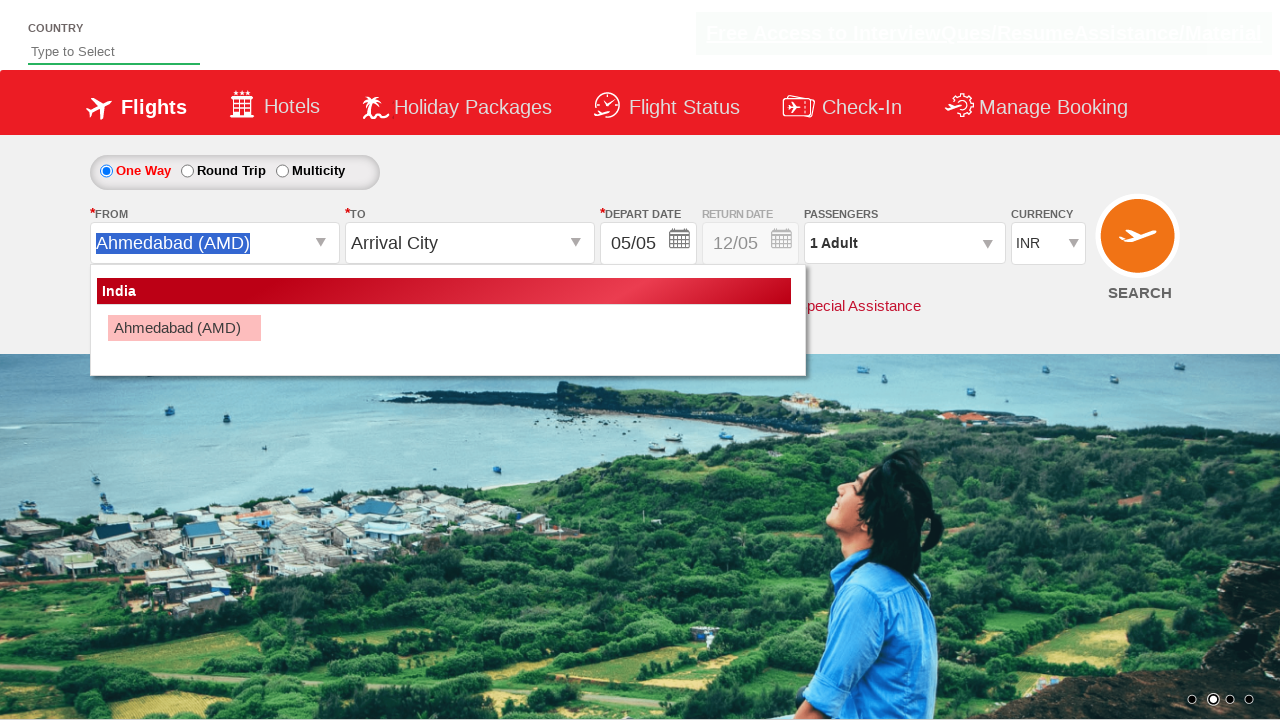